Tests adding a new todo item "Learn JavaScript" to the sample todo application by typing in the input field and pressing Enter.

Starting URL: https://lambdatest.github.io/sample-todo-app/

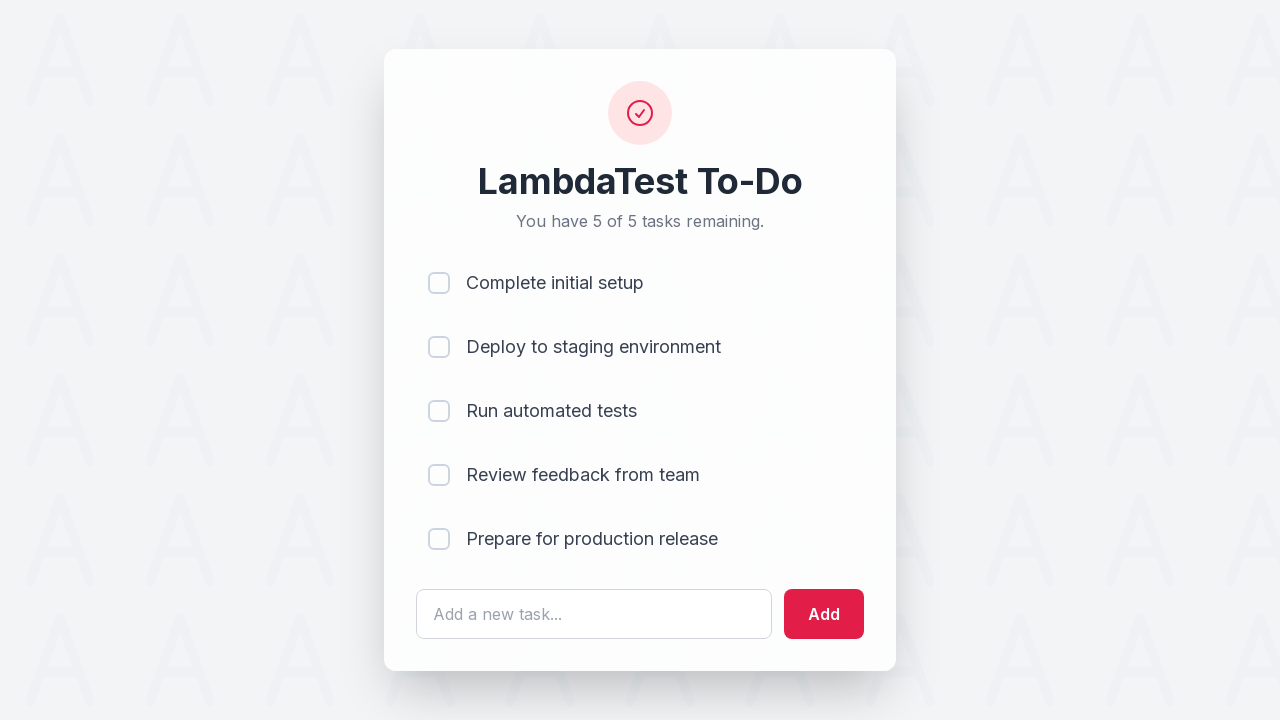

Filled todo input field with 'Learn JavaScript' on #sampletodotext
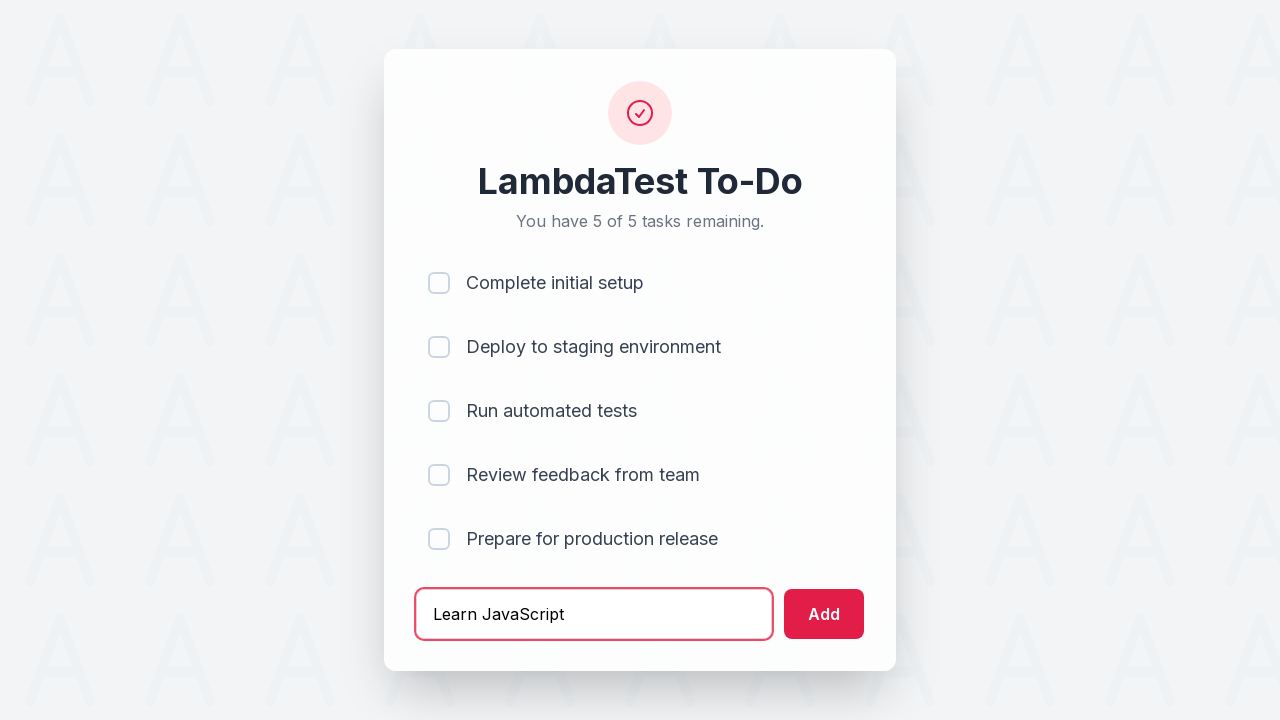

Pressed Enter to submit new todo item on #sampletodotext
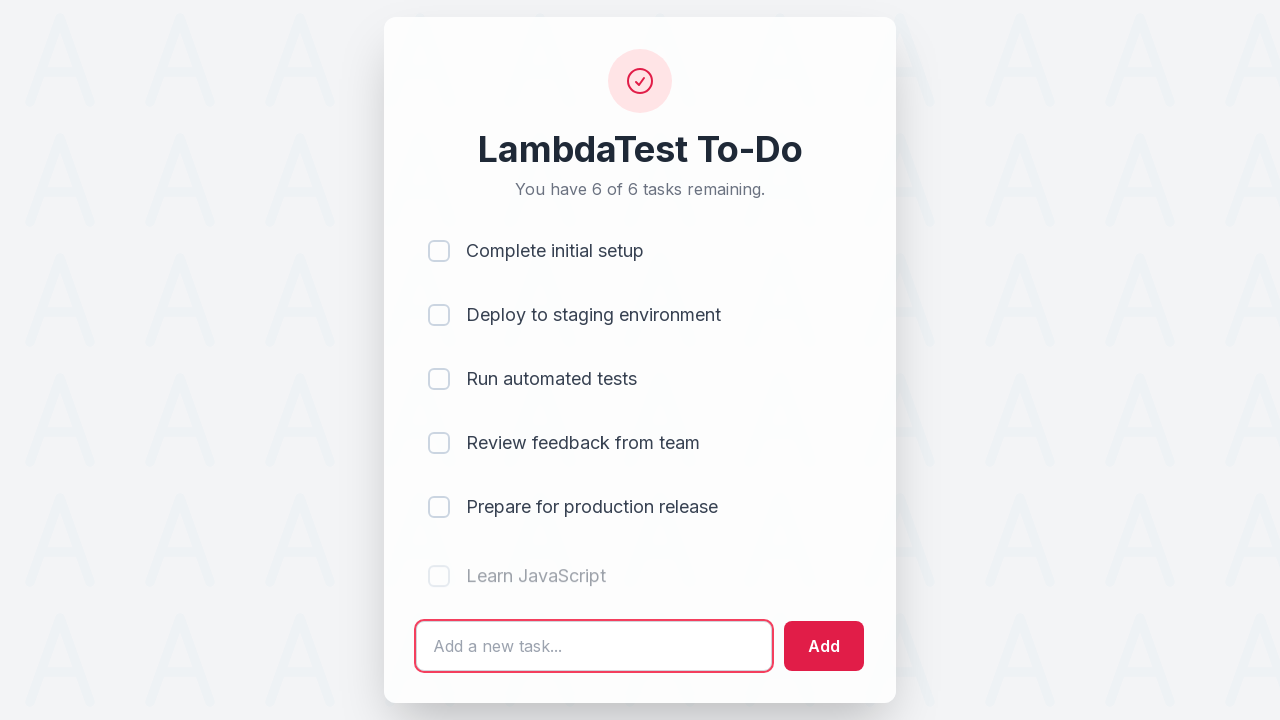

New todo item appeared in the list
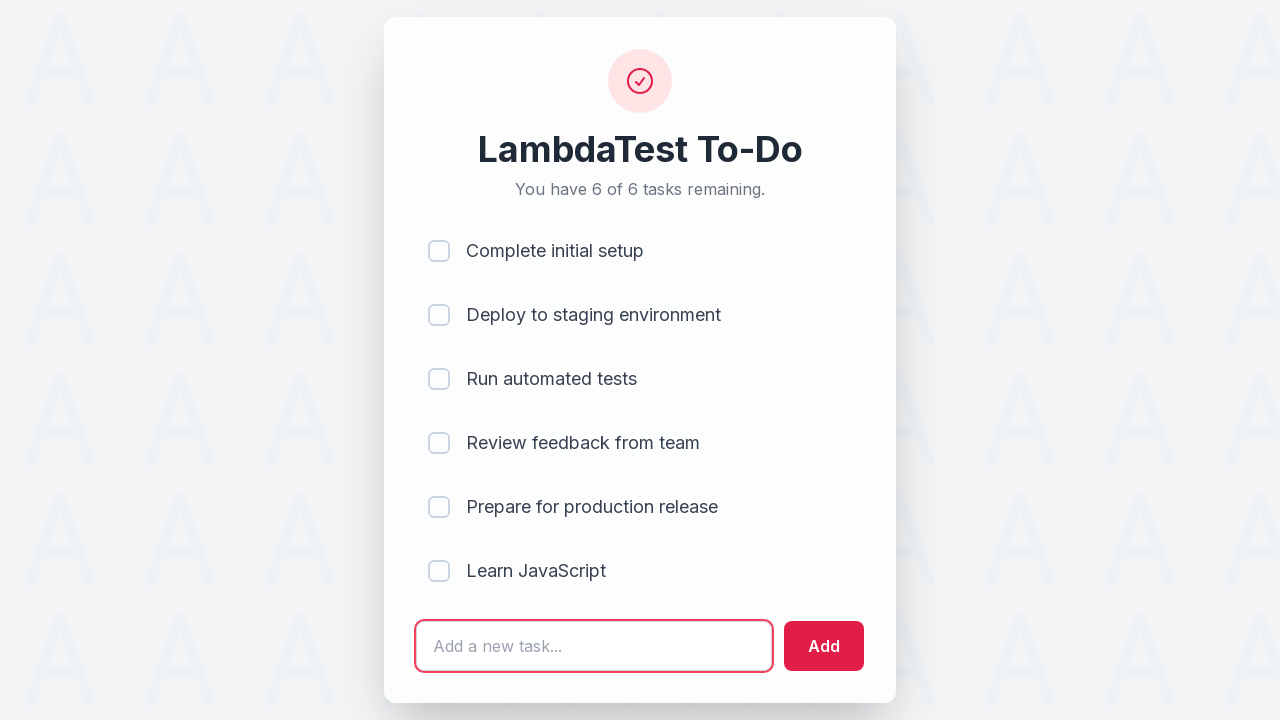

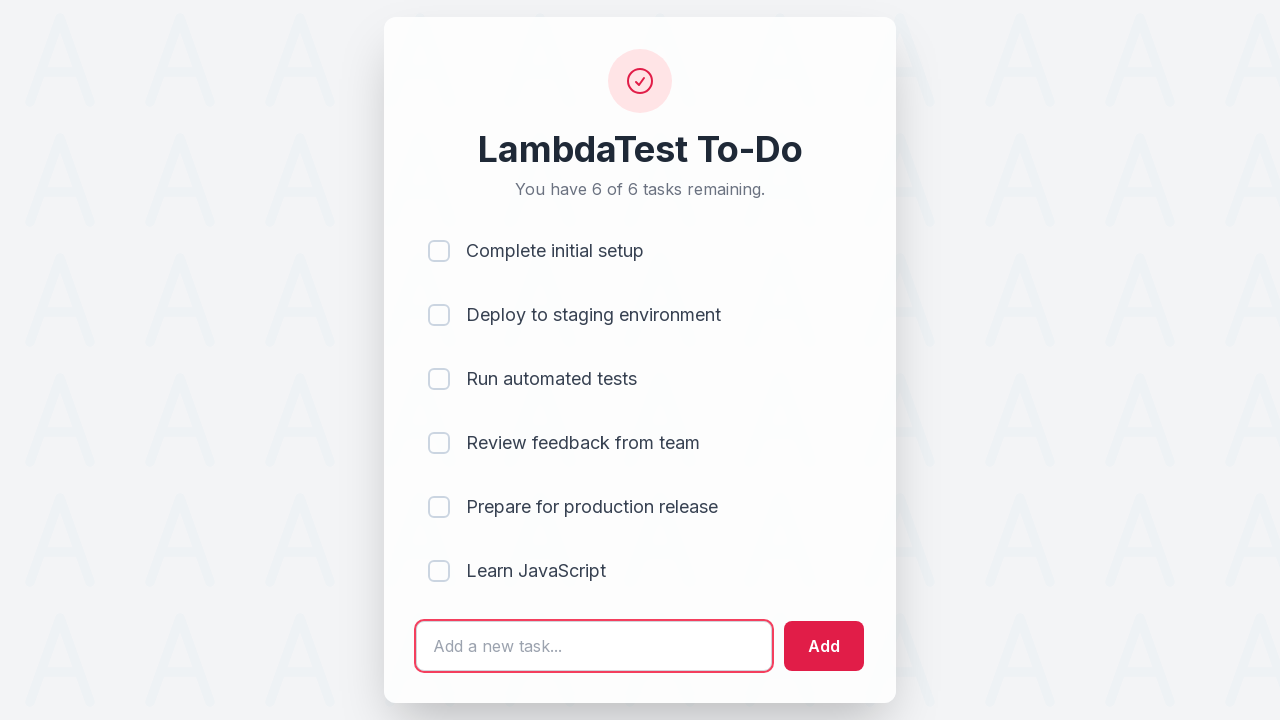